Navigates to the-internet.herokuapp.com, clicks on the "Add/Remove Elements" link, and verifies the page title by reading the h3 heading text.

Starting URL: https://the-internet.herokuapp.com/

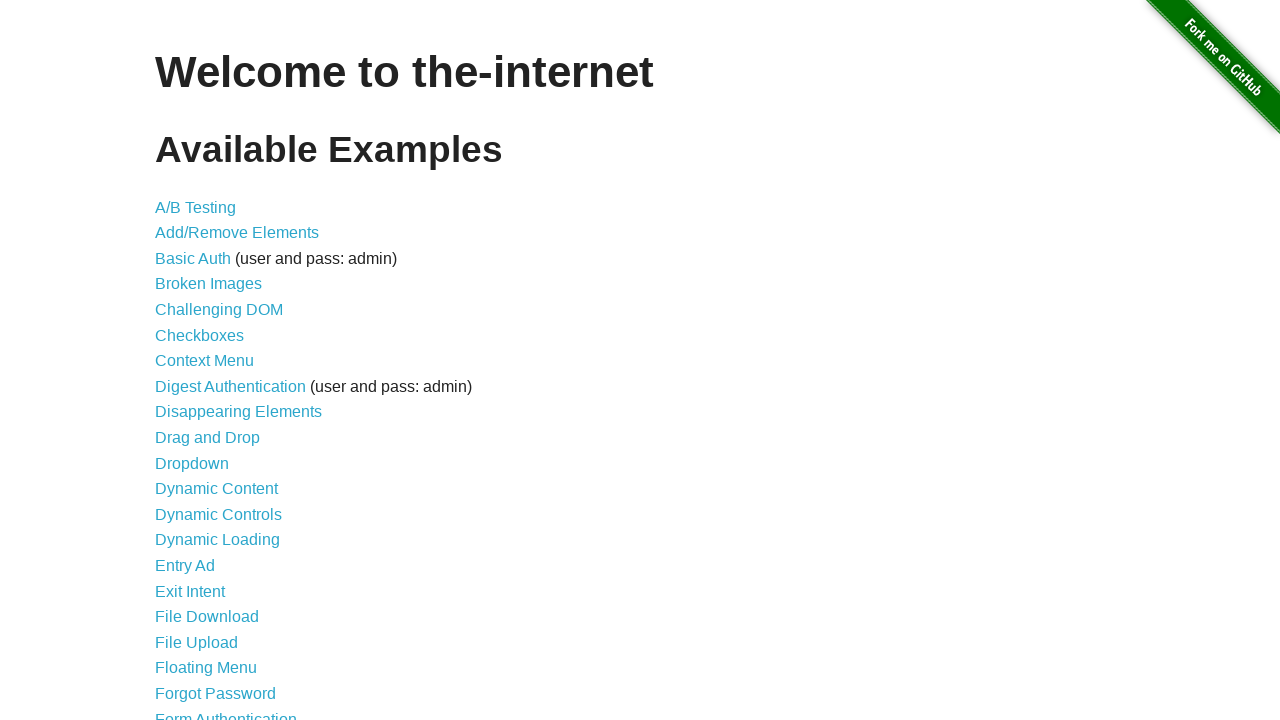

Navigated to https://the-internet.herokuapp.com/
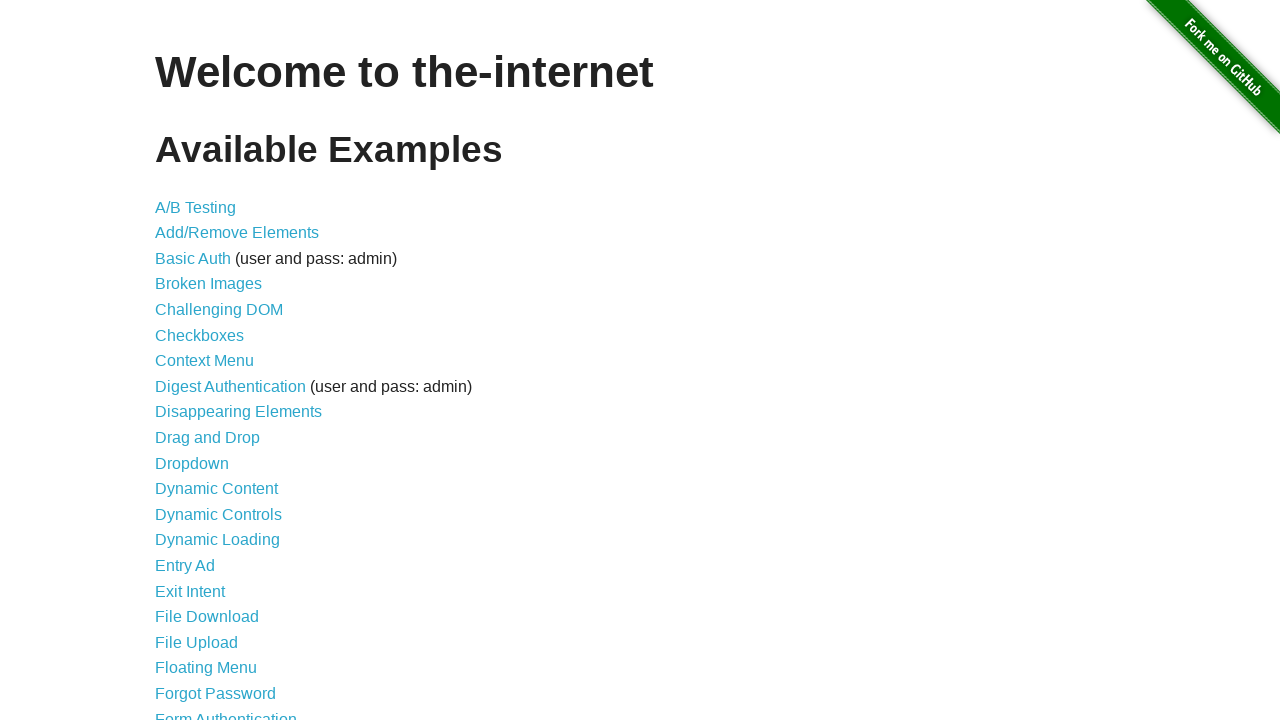

Clicked on 'Add/Remove Elements' link at (237, 233) on text=Add/Remove Elements
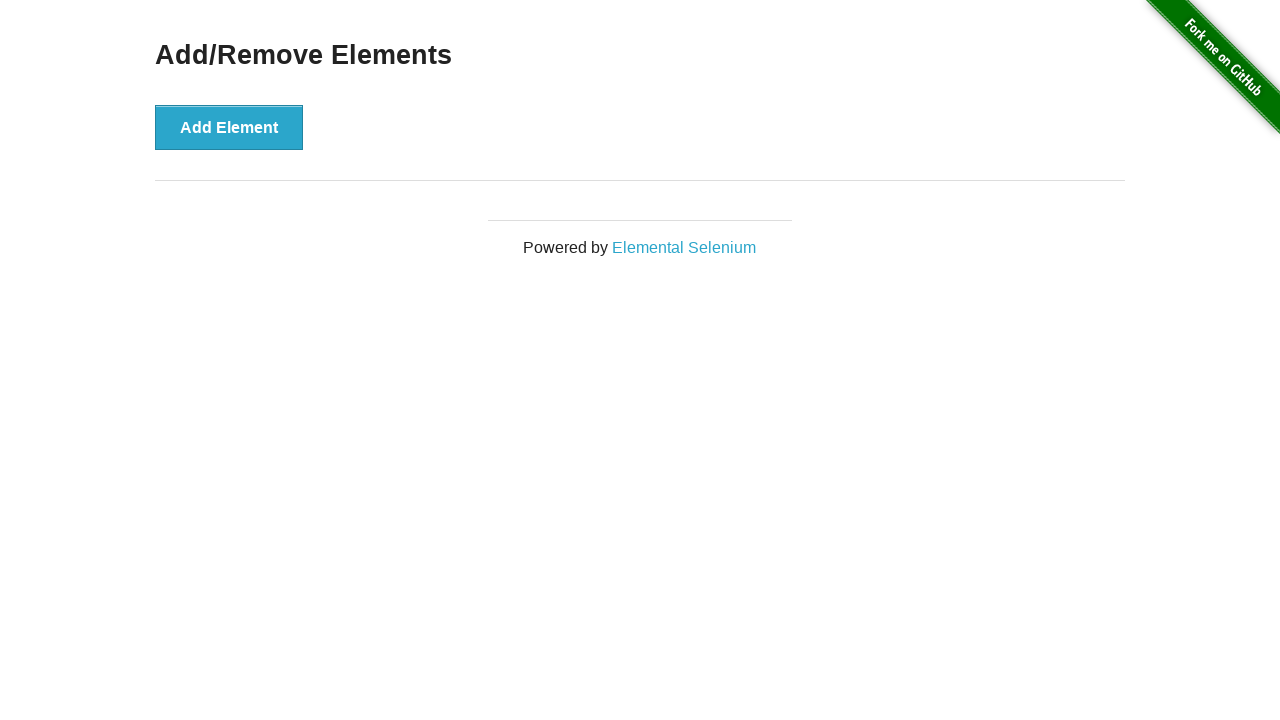

Waited for h3 heading to appear
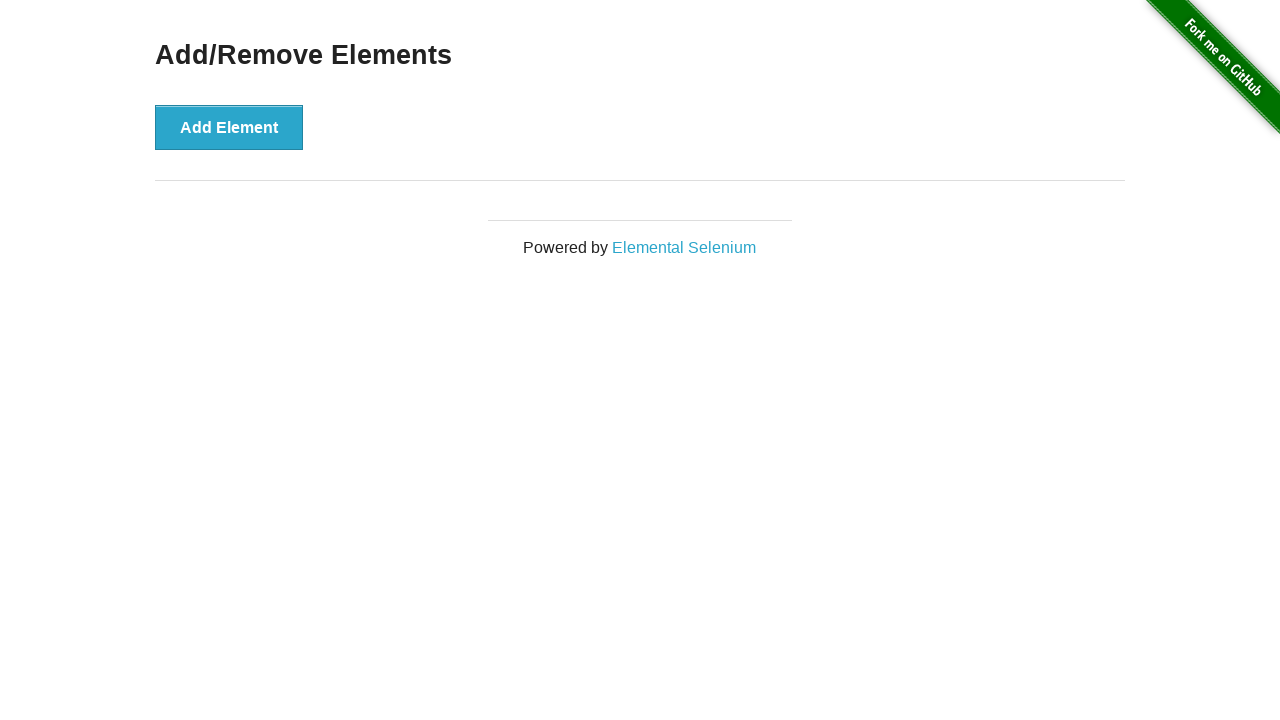

Located h3 heading element
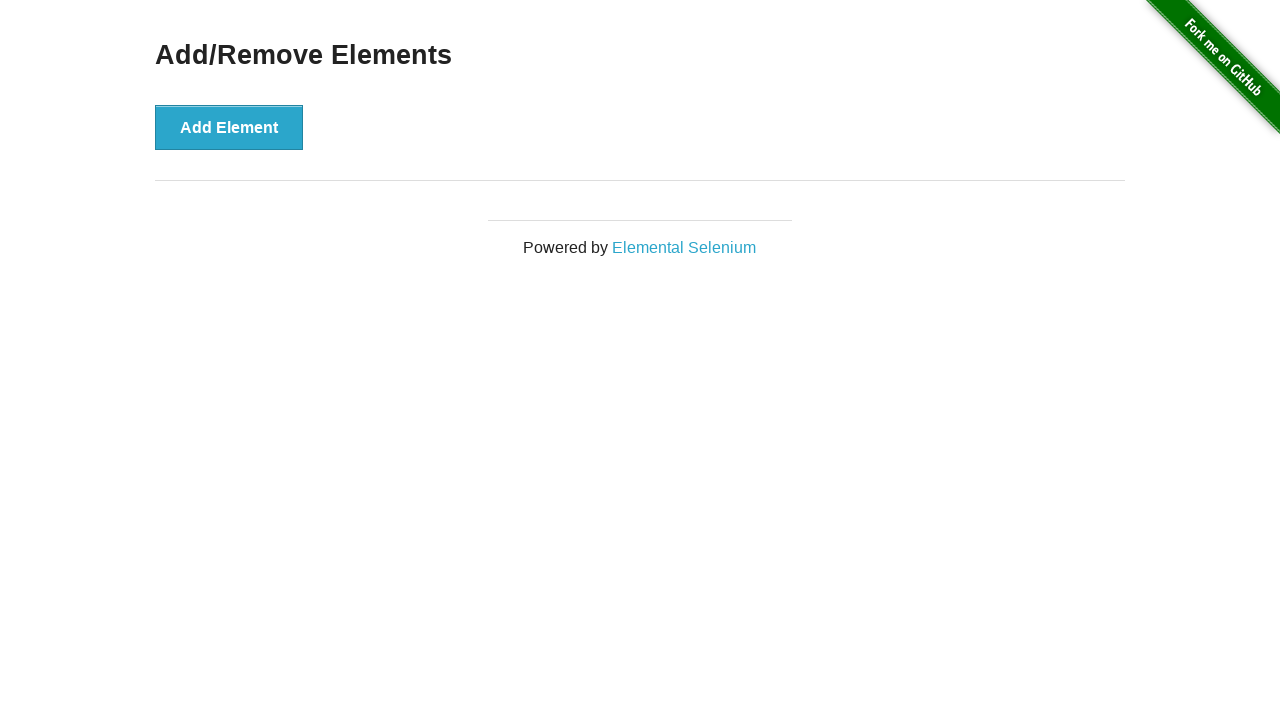

Verified h3 heading is visible on the page
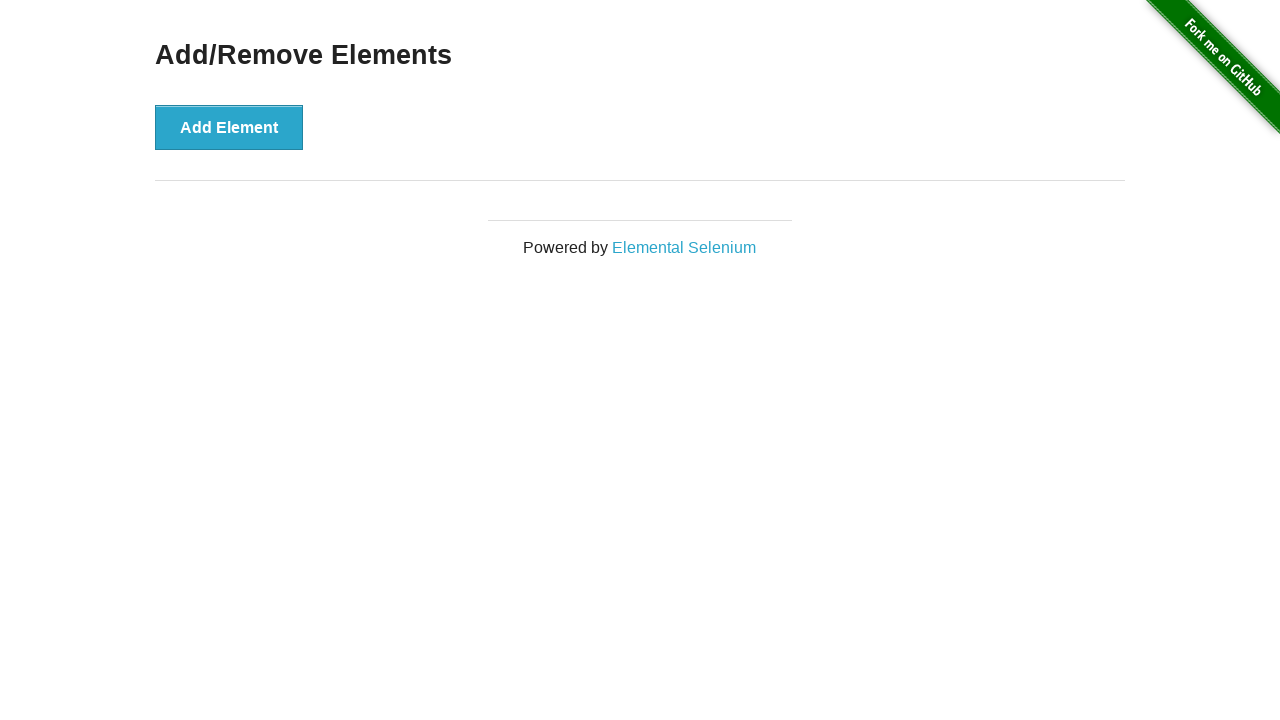

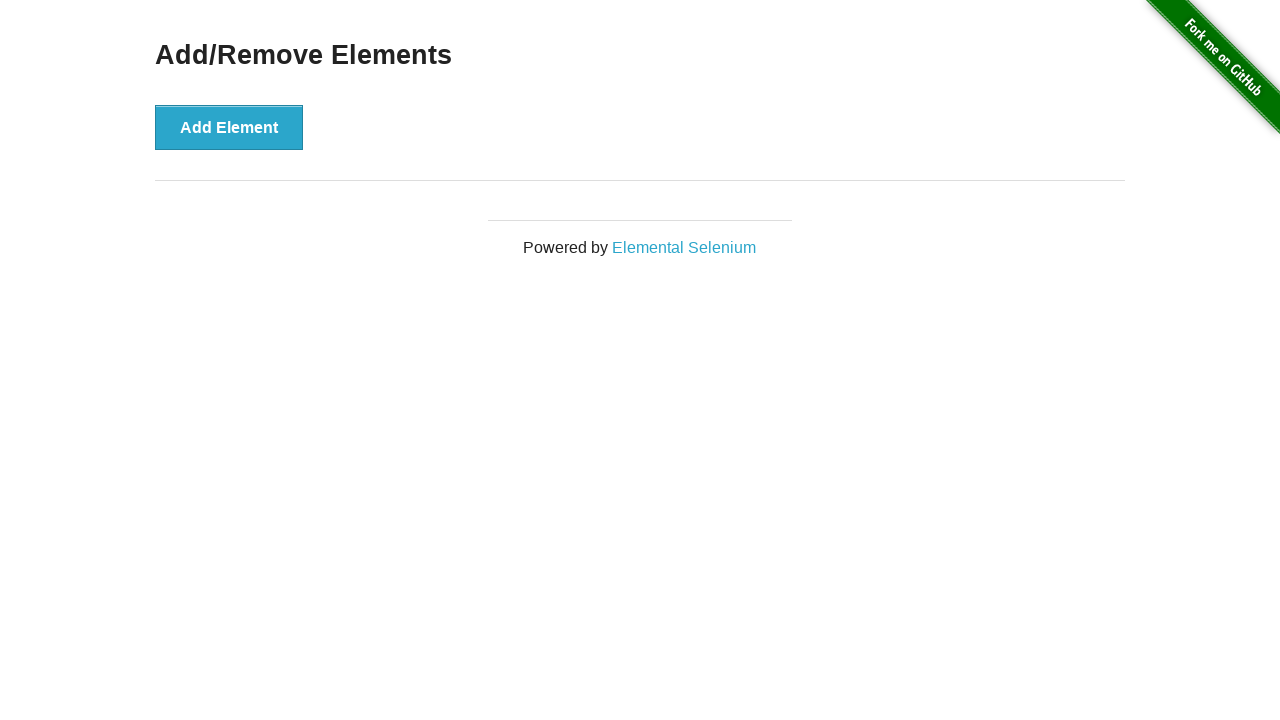